Tests table search functionality by entering a search term and validating that the results are filtered correctly

Starting URL: https://www.lambdatest.com/selenium-playground/table-sort-search-demo

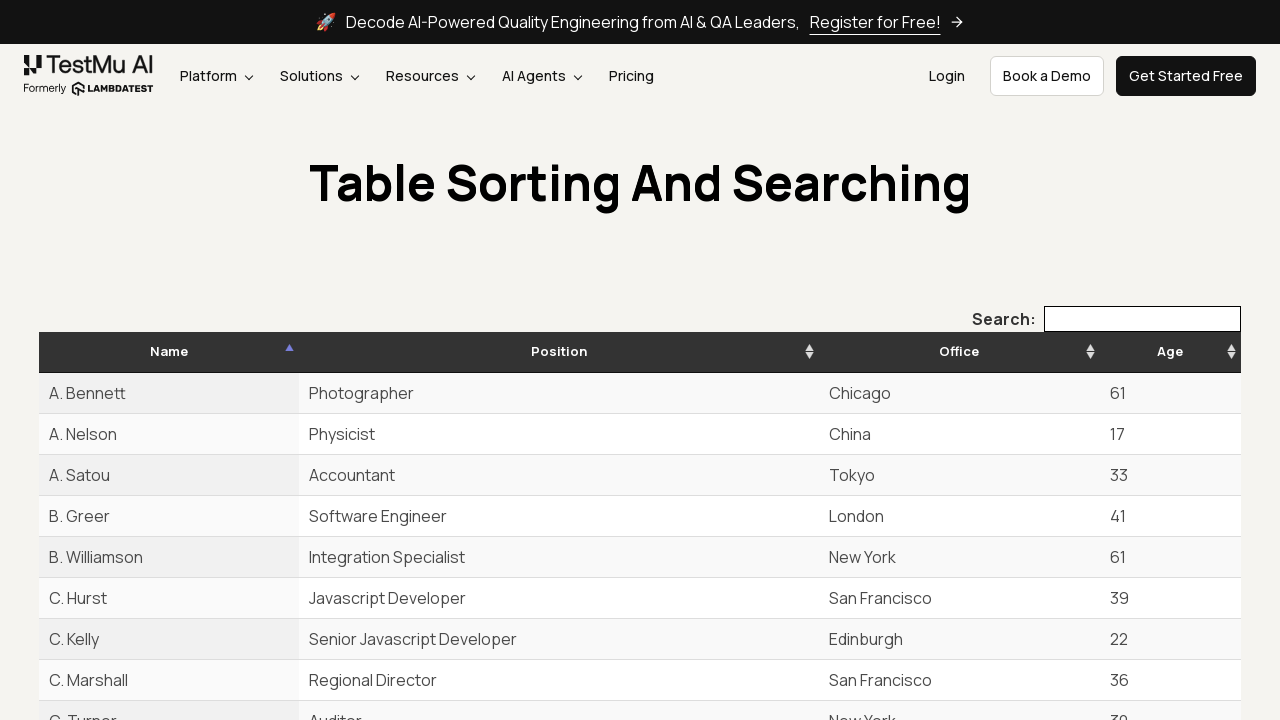

Waited for search box to load
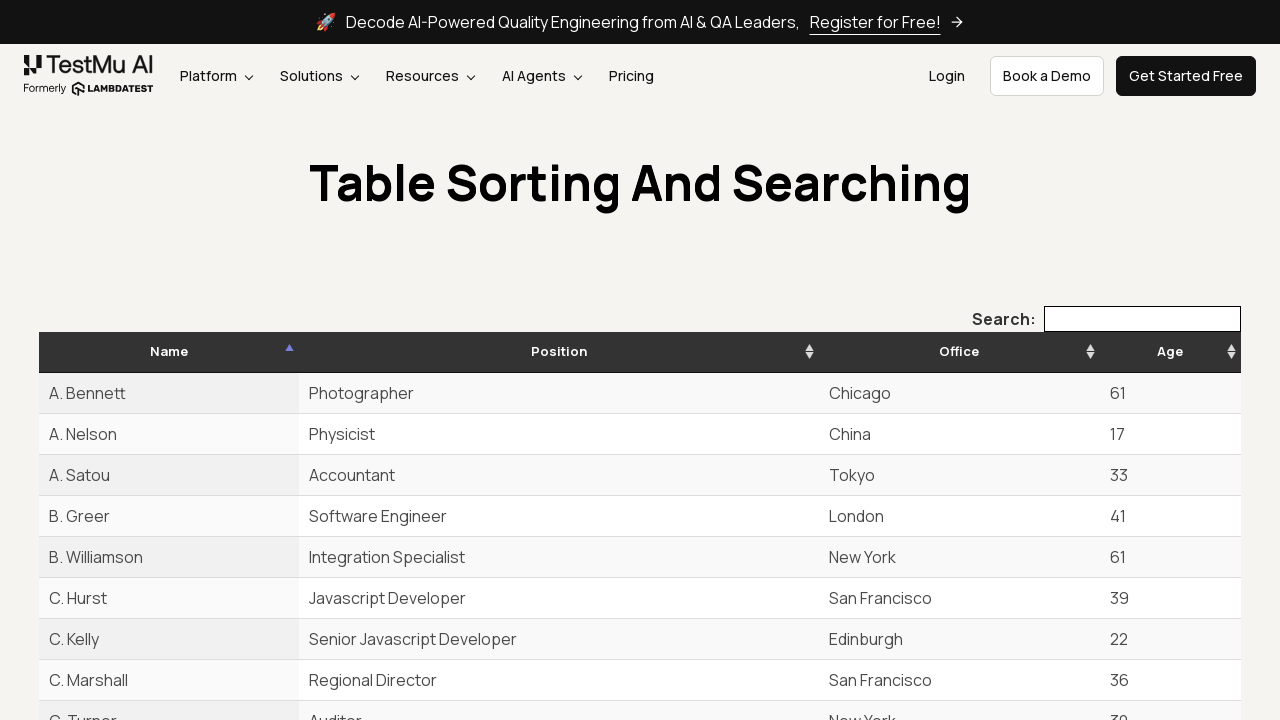

Cleared search box on #example_filter input
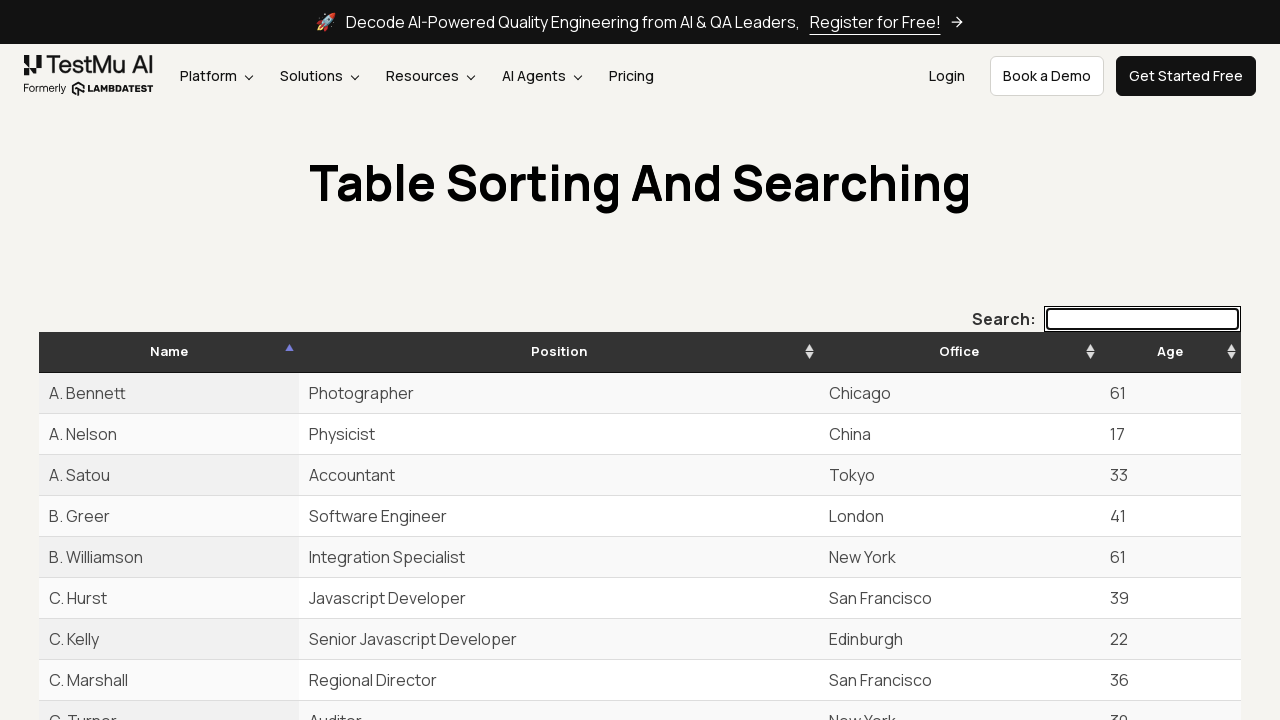

Entered search term 'New York' in search box on #example_filter input
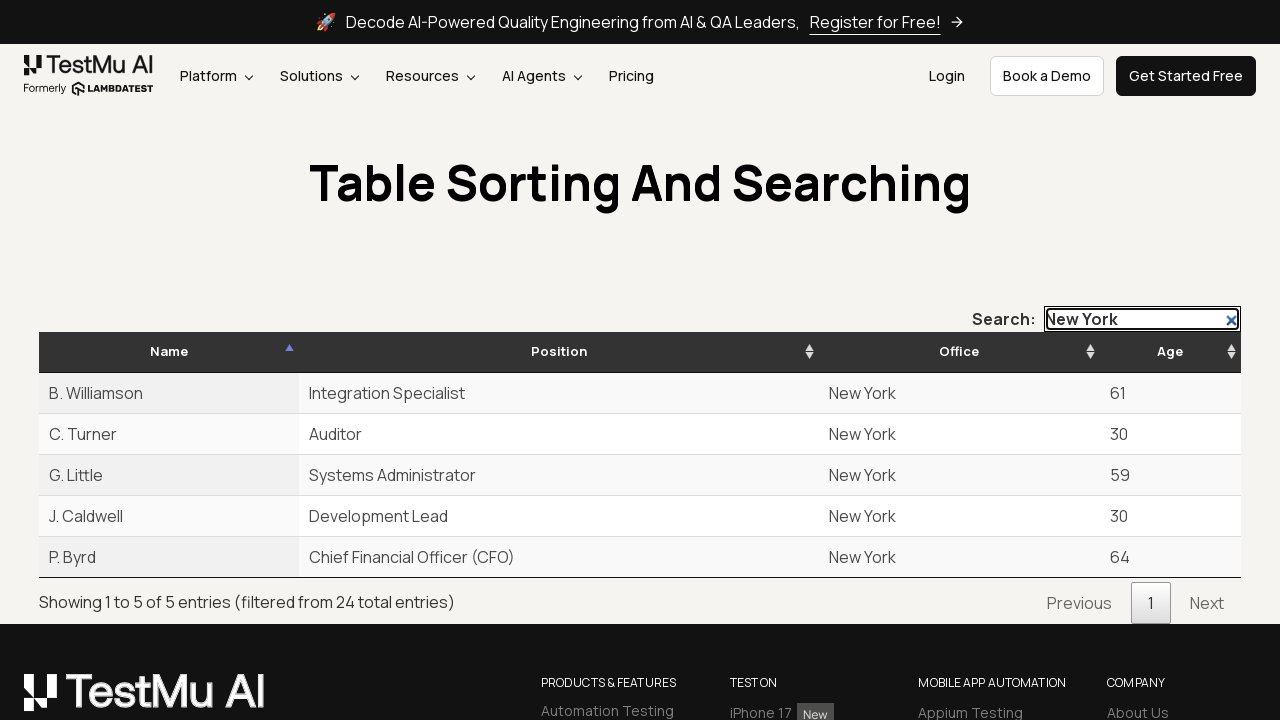

Pressed Enter to trigger search on #example_filter input
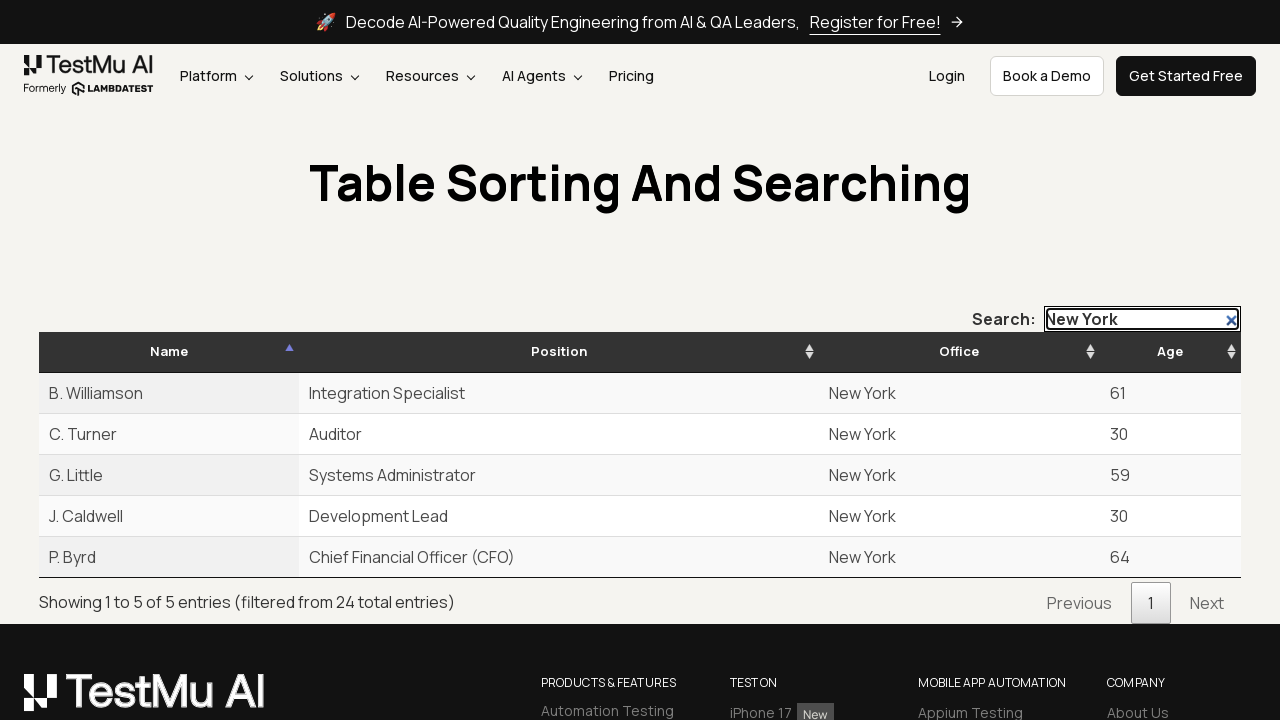

Waited for table to update after search
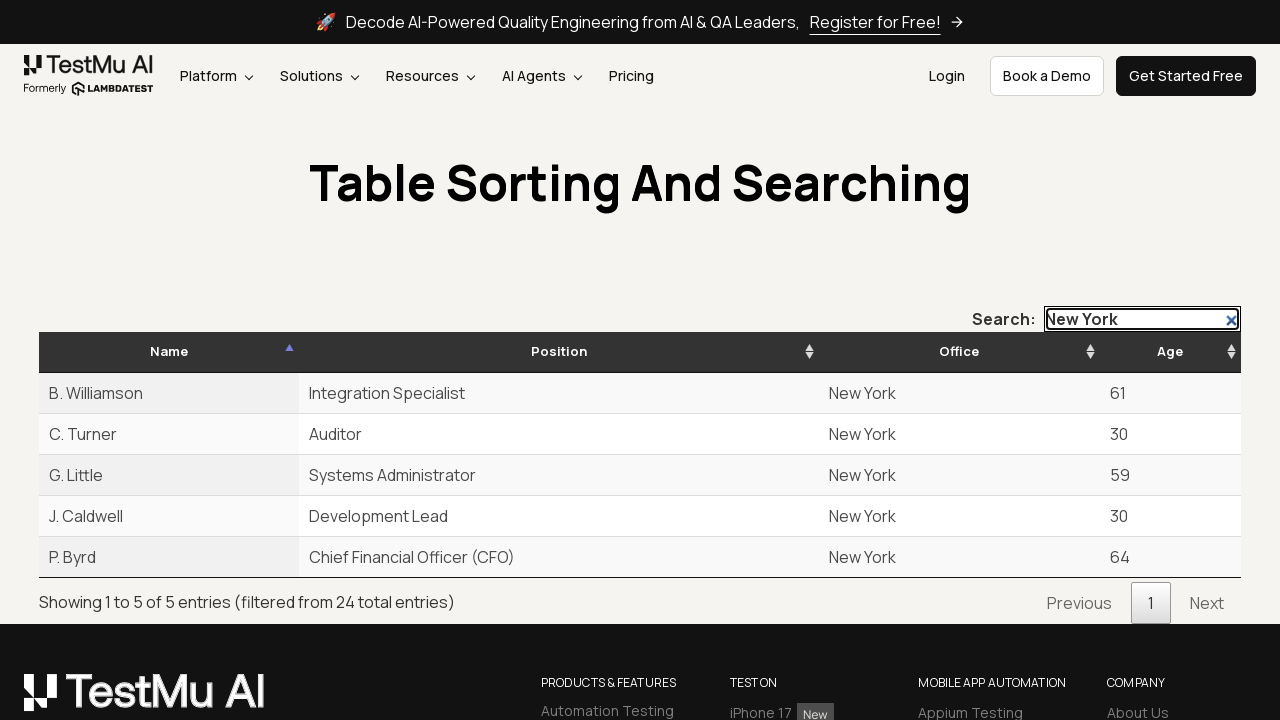

Retrieved all table rows
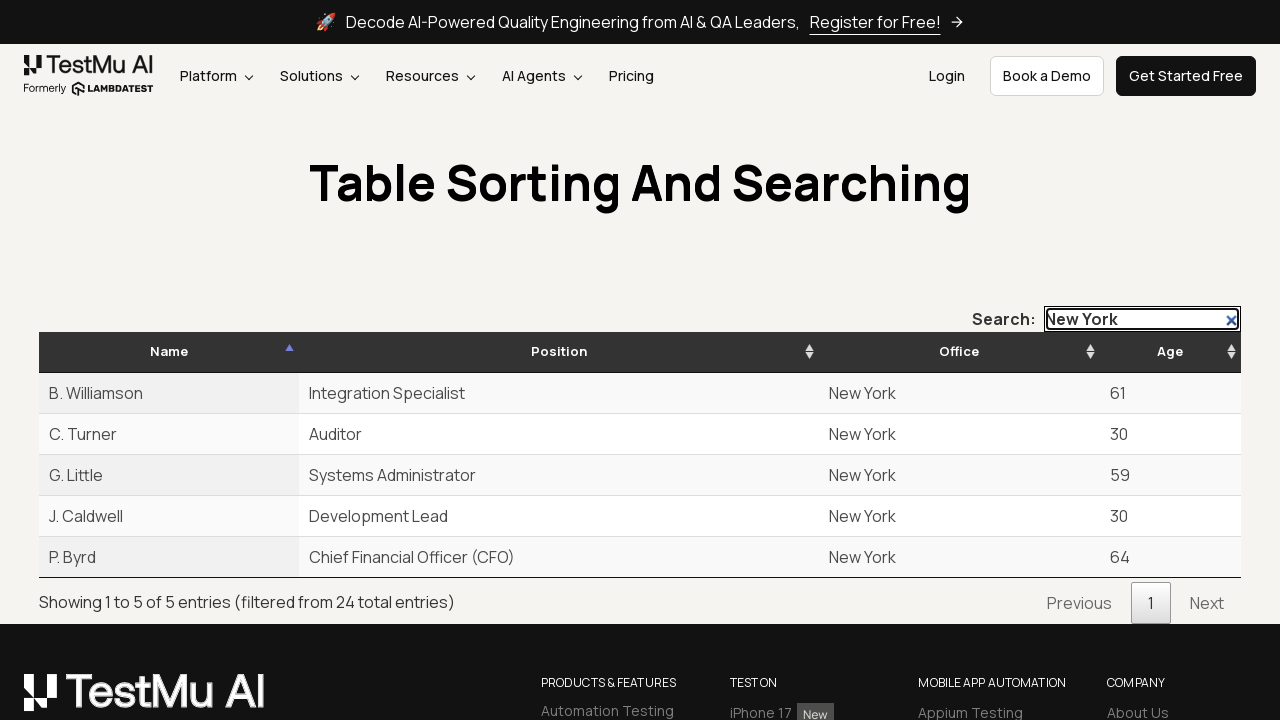

Filtered to 5 visible rows
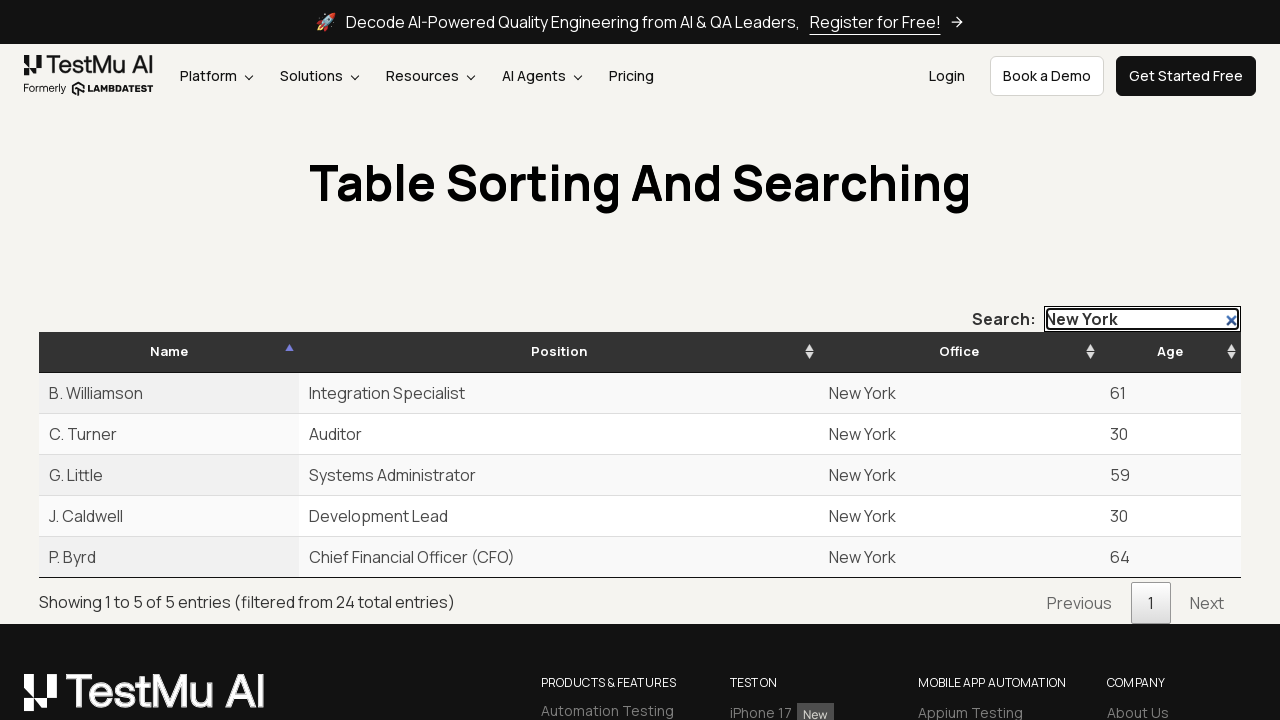

Located entries info element
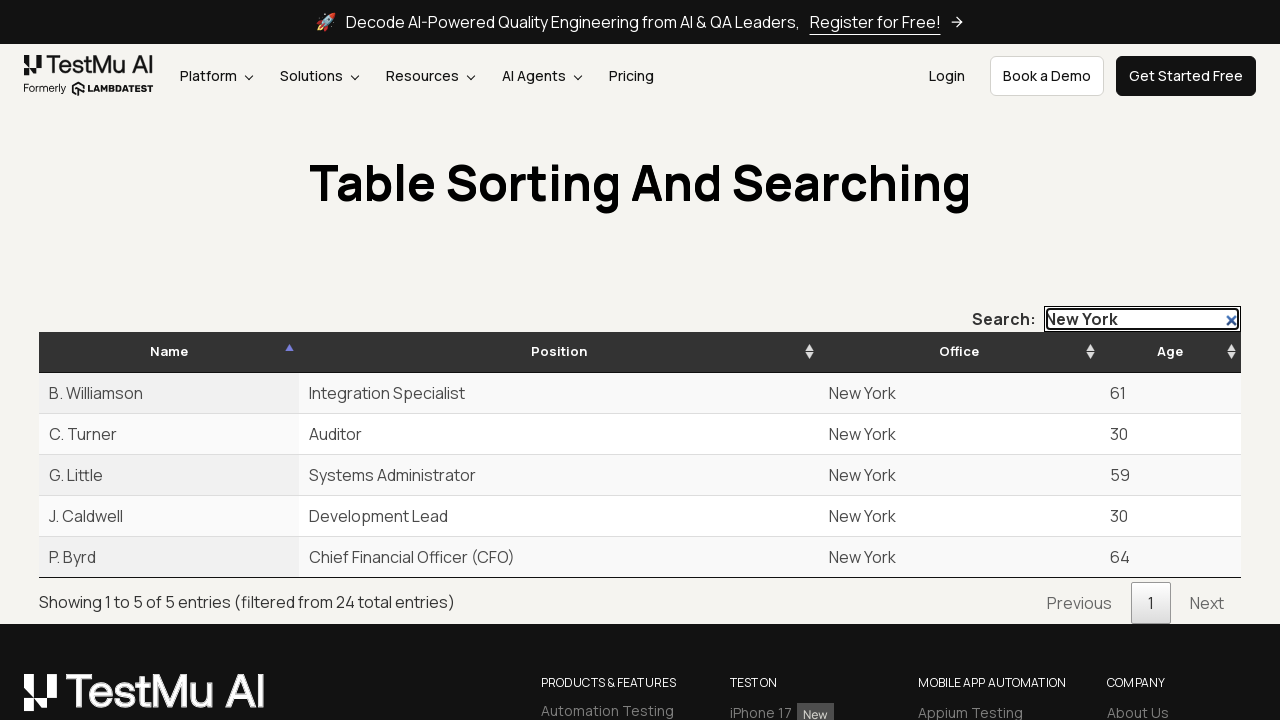

Verified entries info text is visible
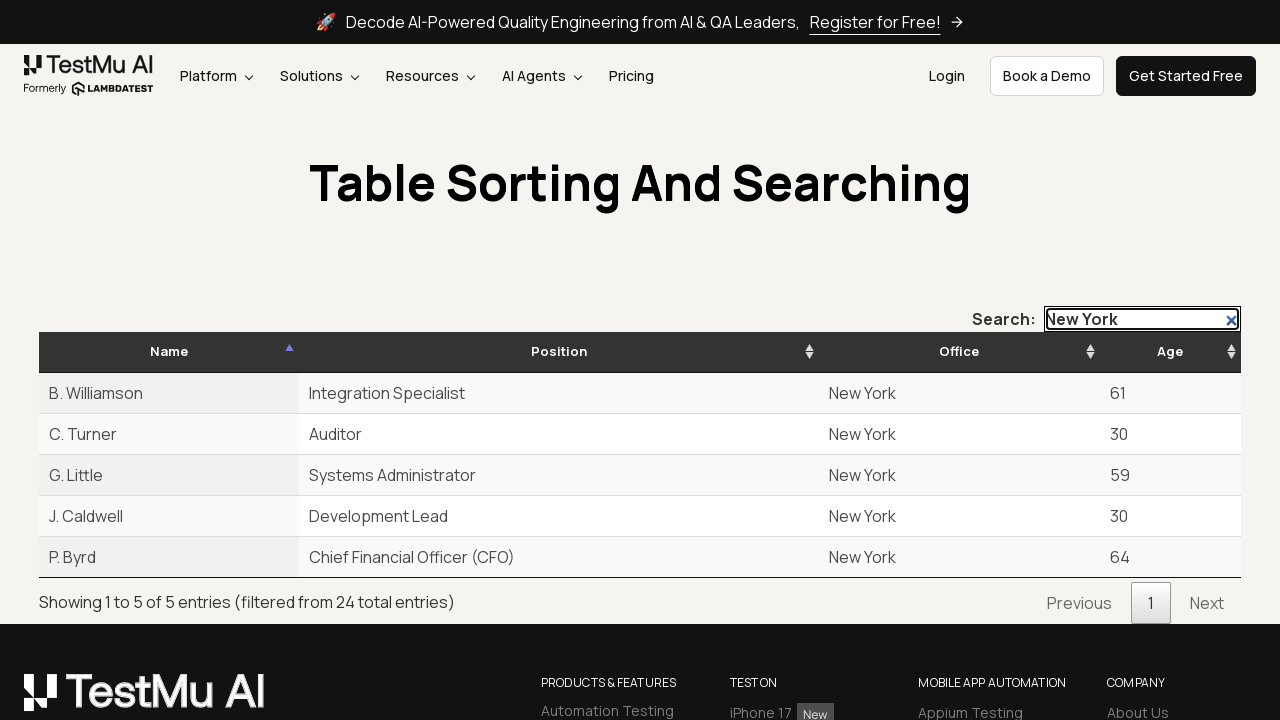

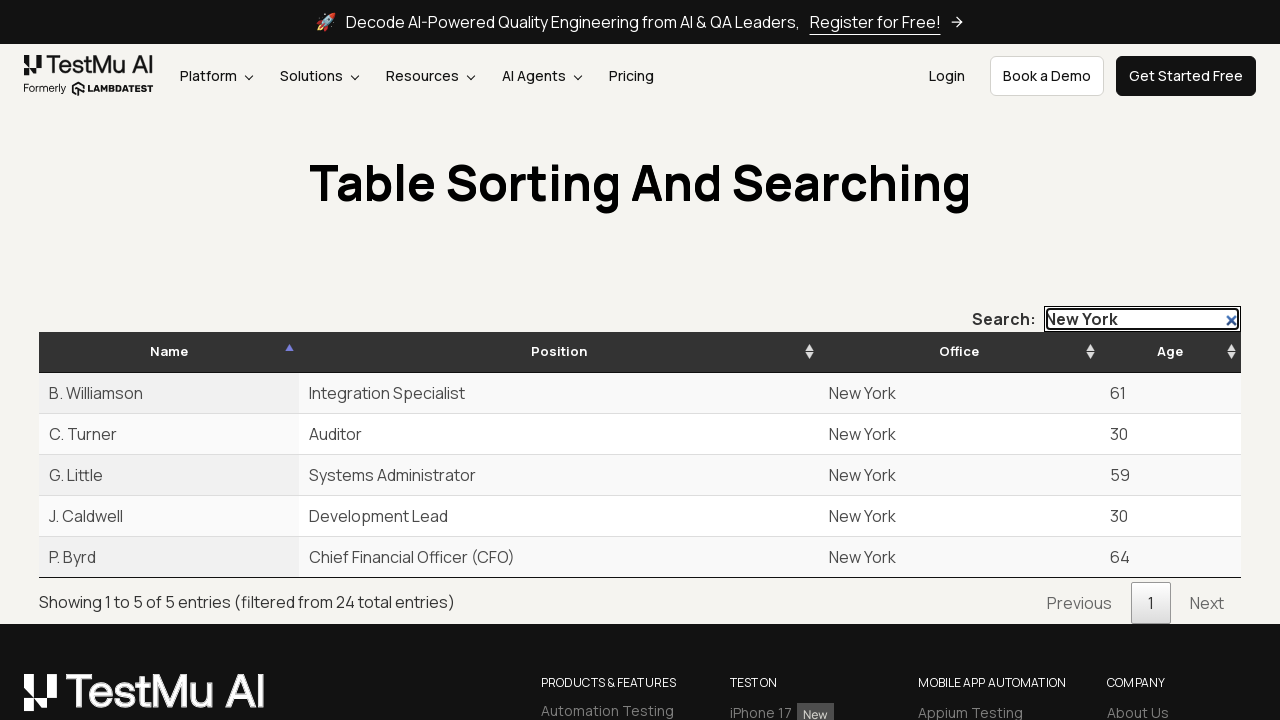